Tests right-click context menu functionality by performing a right-click action on an element and selecting the "Copy" option from the context menu

Starting URL: https://swisnl.github.io/jQuery-contextMenu/demo.html

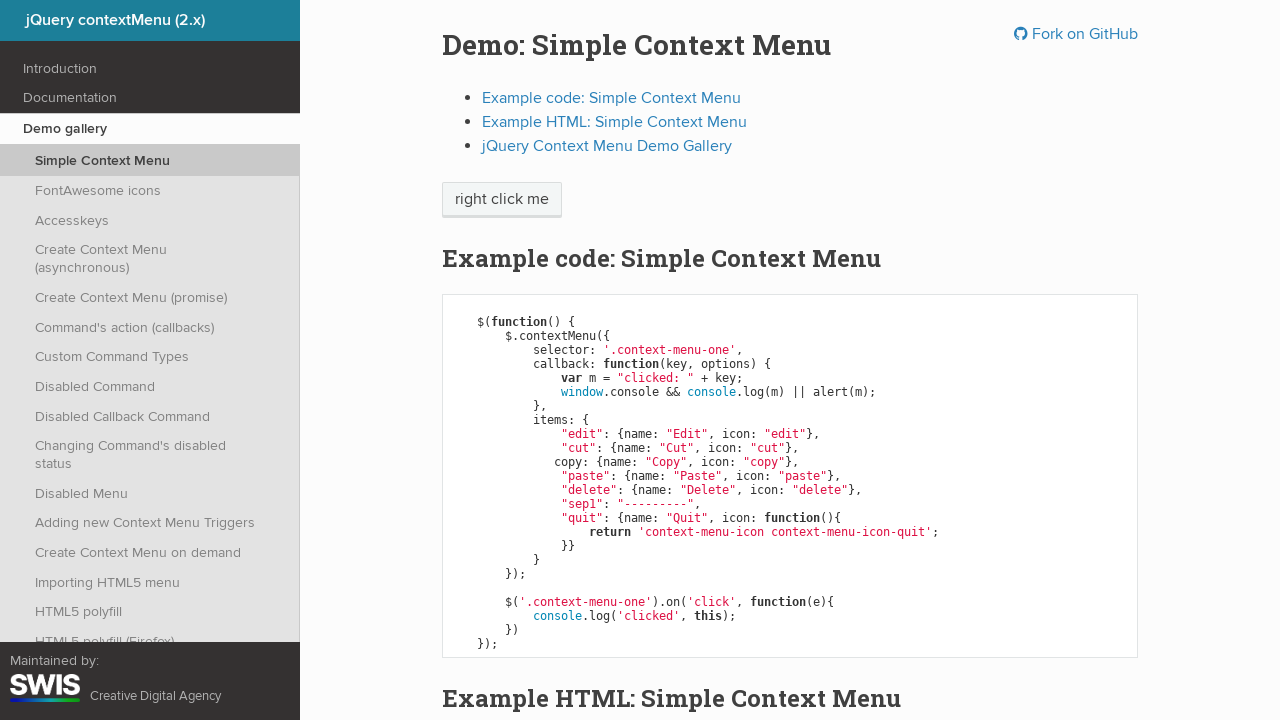

Located right-click target element with text 'right click me'
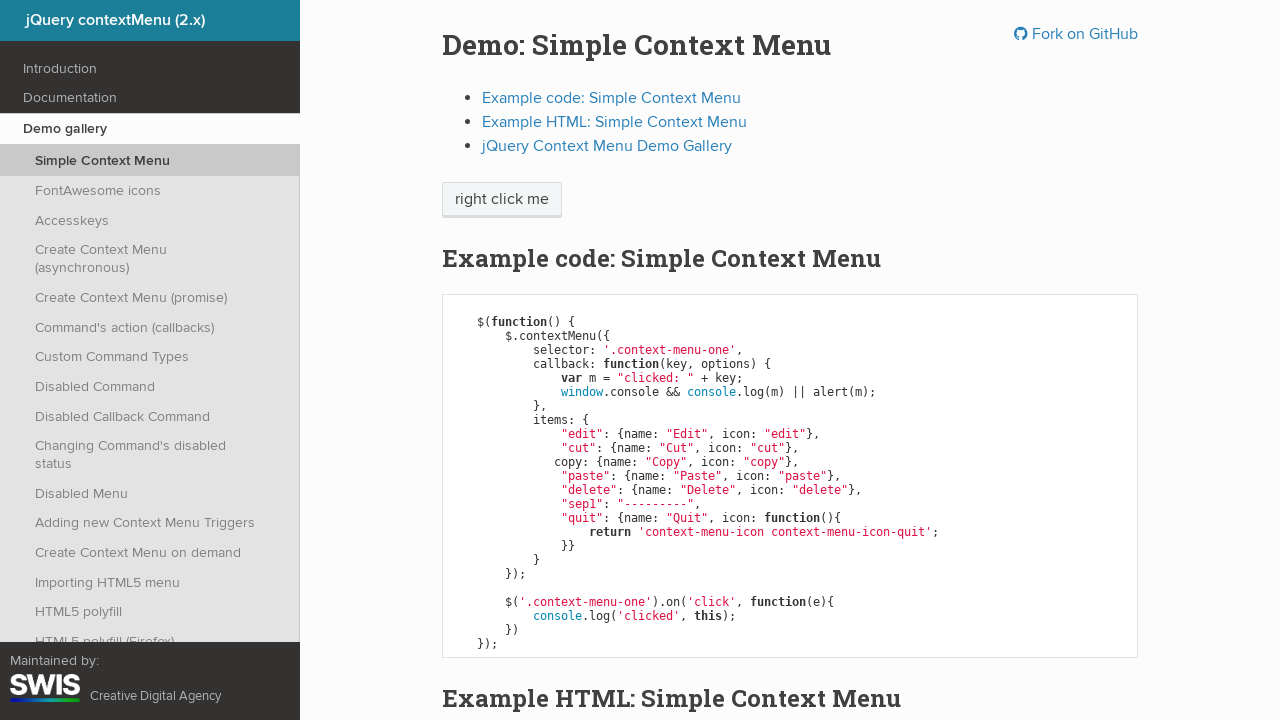

Performed right-click on target element to open context menu at (502, 200) on xpath=//span[text()='right click me']
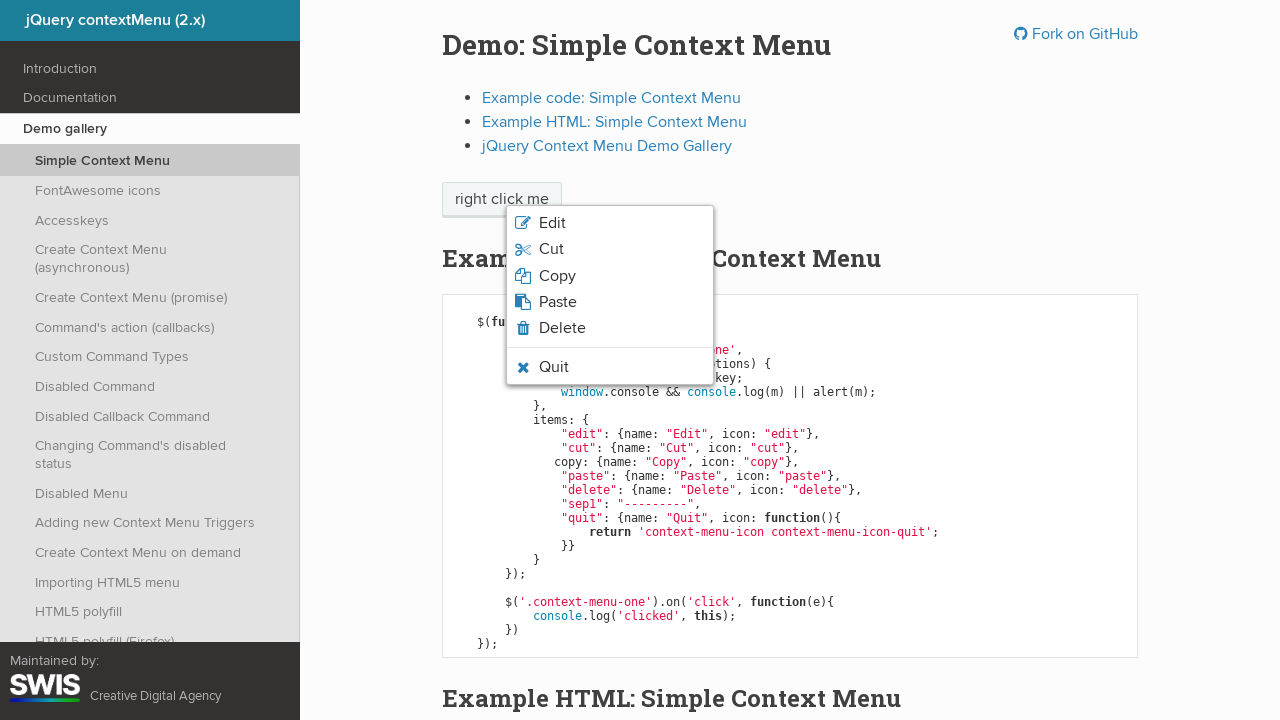

Context menu appeared with menu items
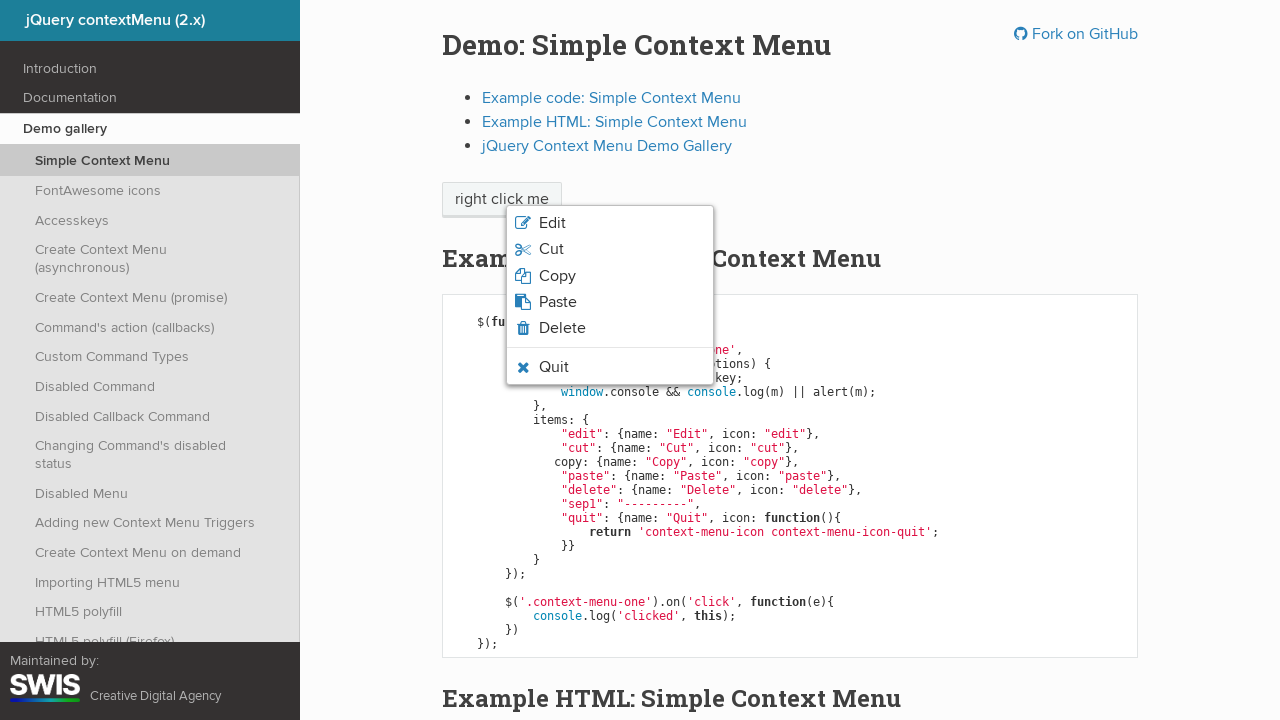

Clicked 'Copy' option from context menu at (557, 276) on .context-menu-icon >> nth=2 >> span
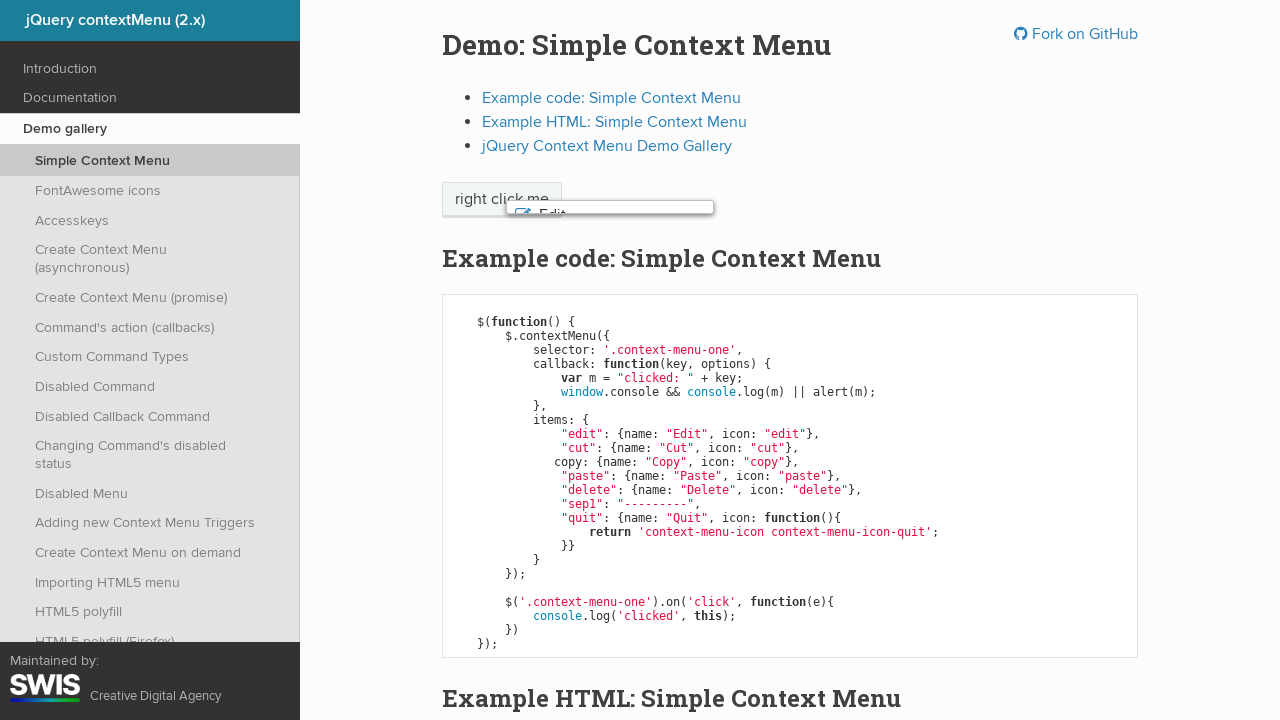

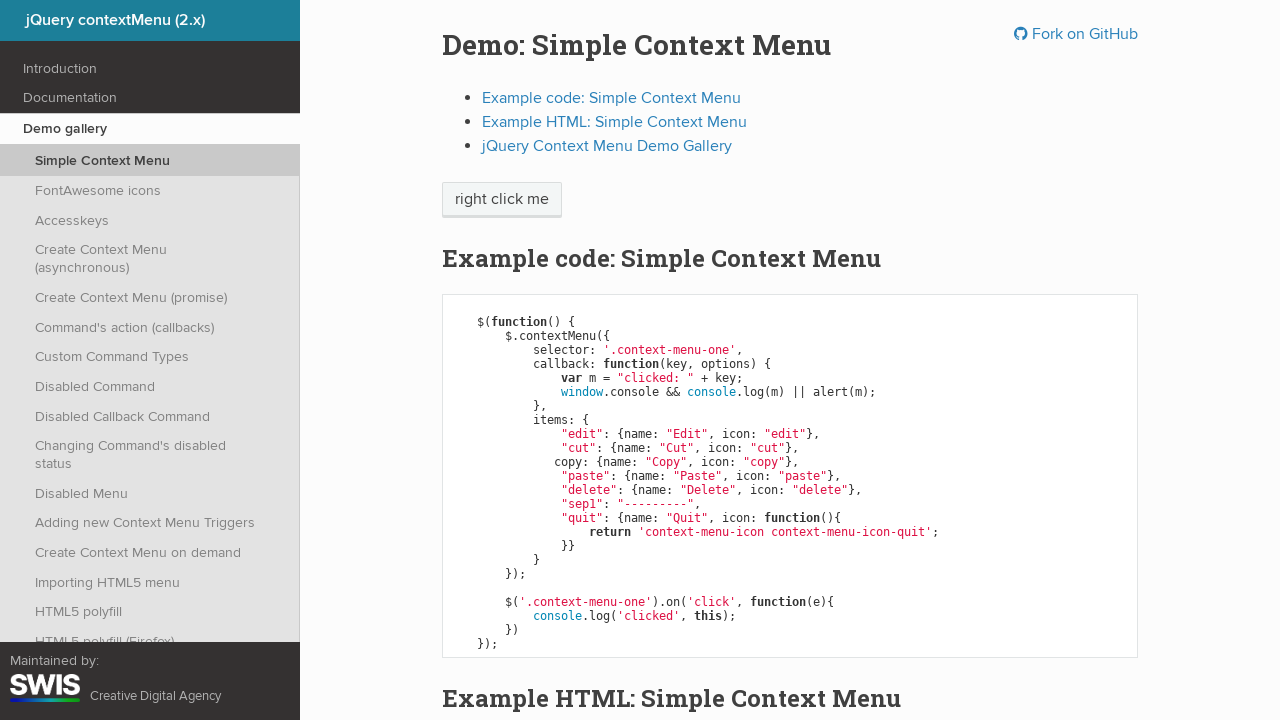